Navigates to a calorie calculator page and locates elements using XPath pattern matching to find elements with IDs that start with 'c' and contain 'height'

Starting URL: https://www.calculator.net/calorie-calculator.html

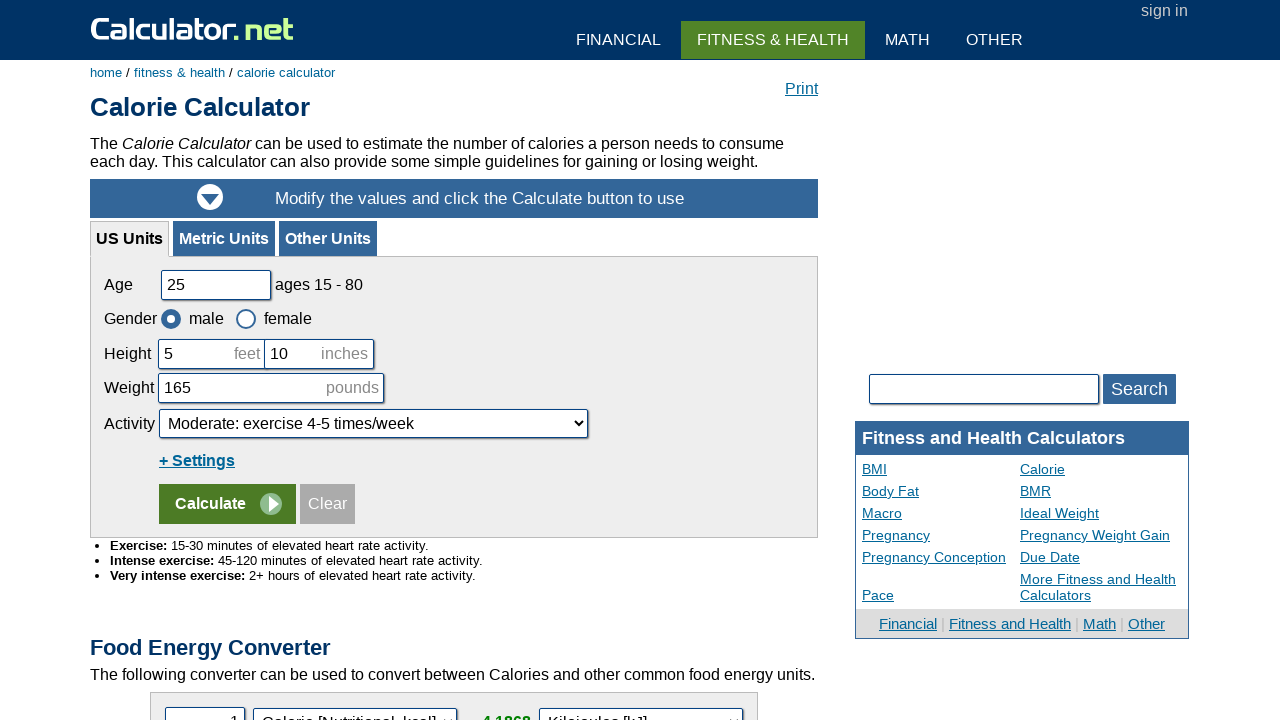

Navigated to calorie calculator page
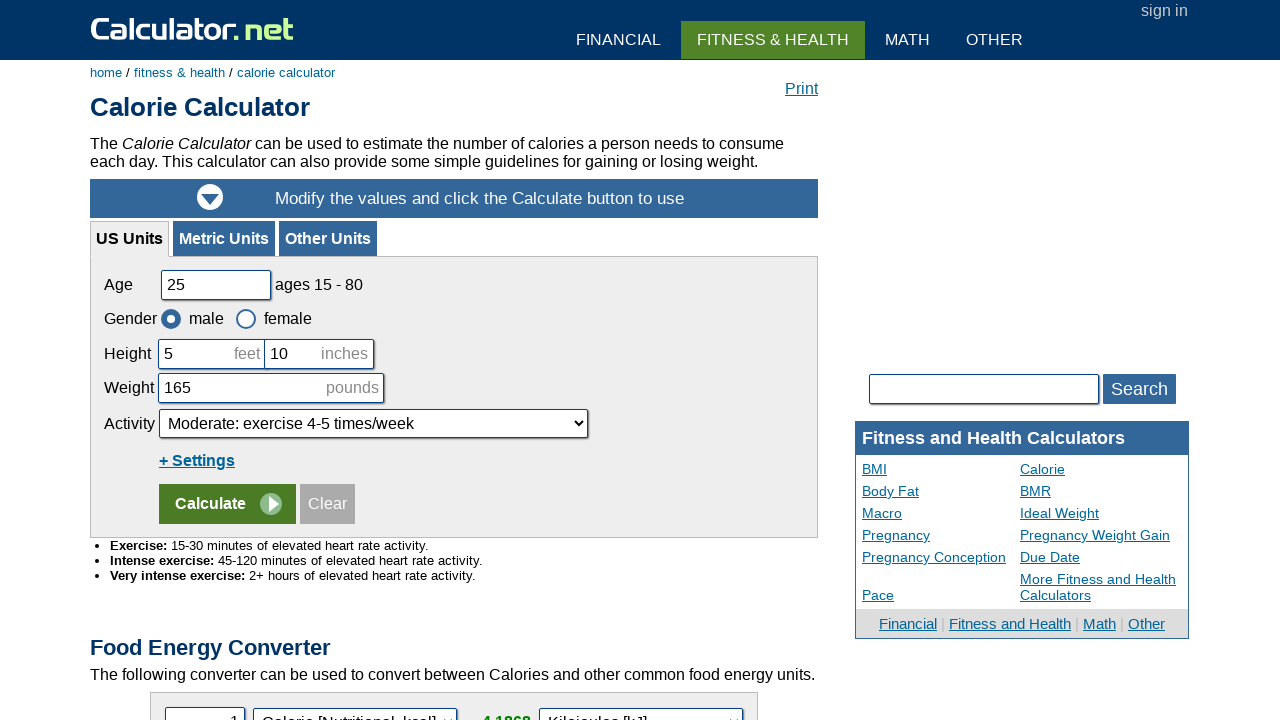

Located all elements with IDs starting with 'c' using XPath pattern matching
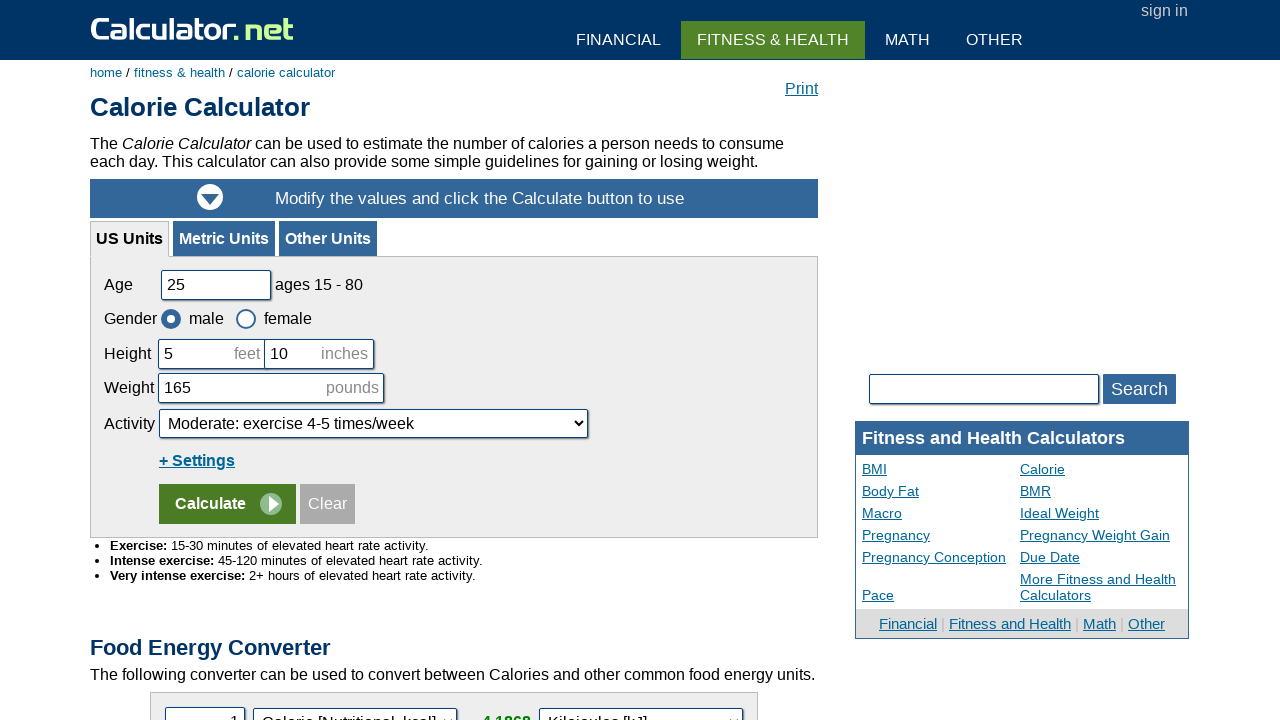

Retrieved and printed IDs of elements starting with 'c'
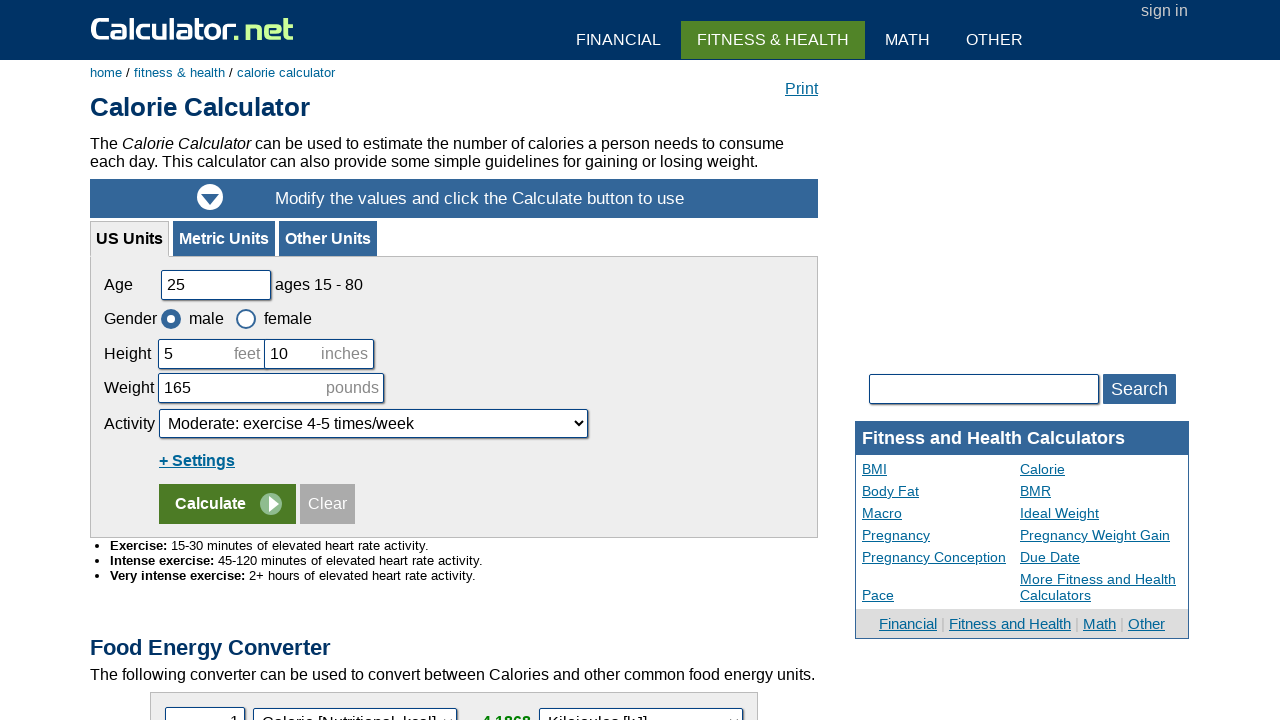

Located all elements with IDs containing 'height' using XPath pattern matching
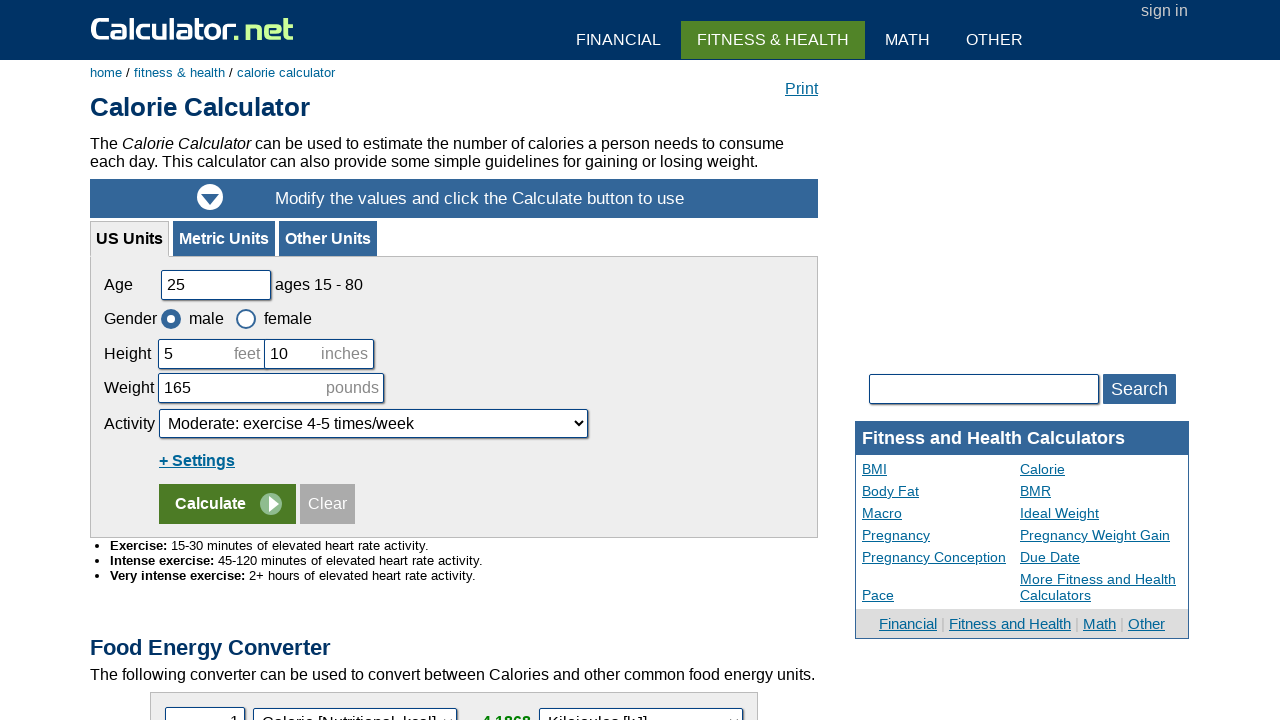

Retrieved and printed IDs of elements containing 'height'
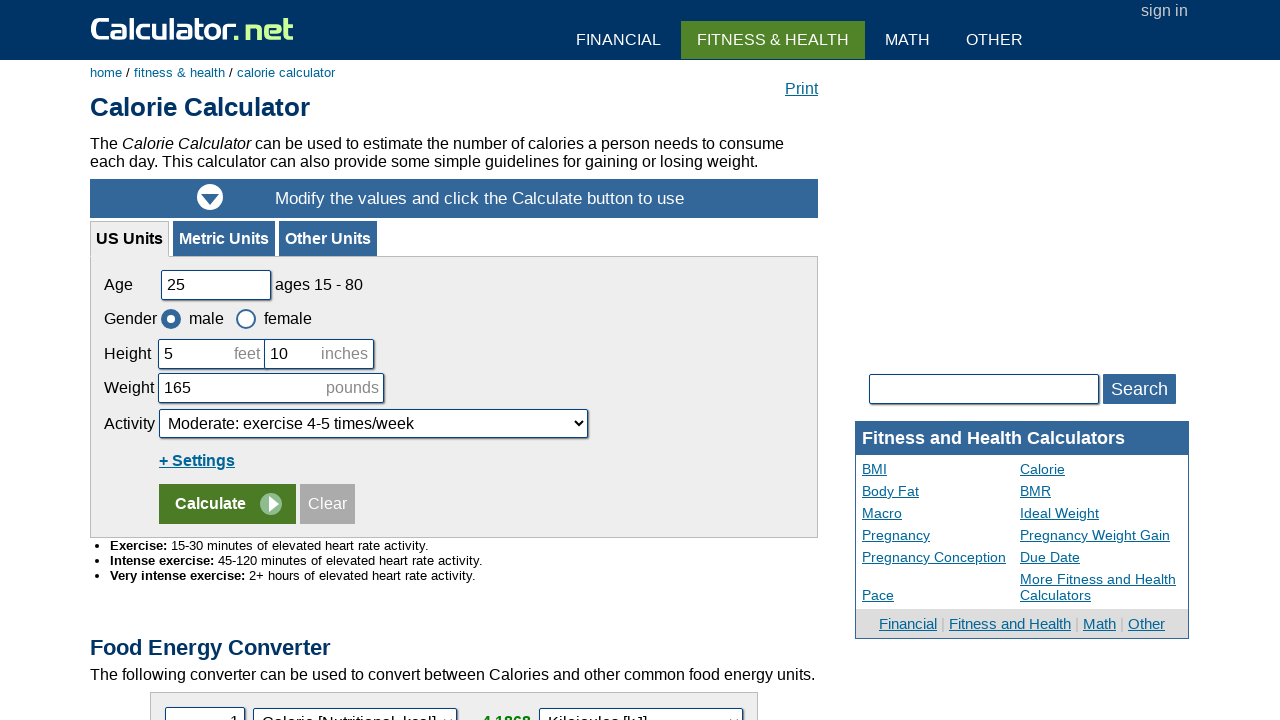

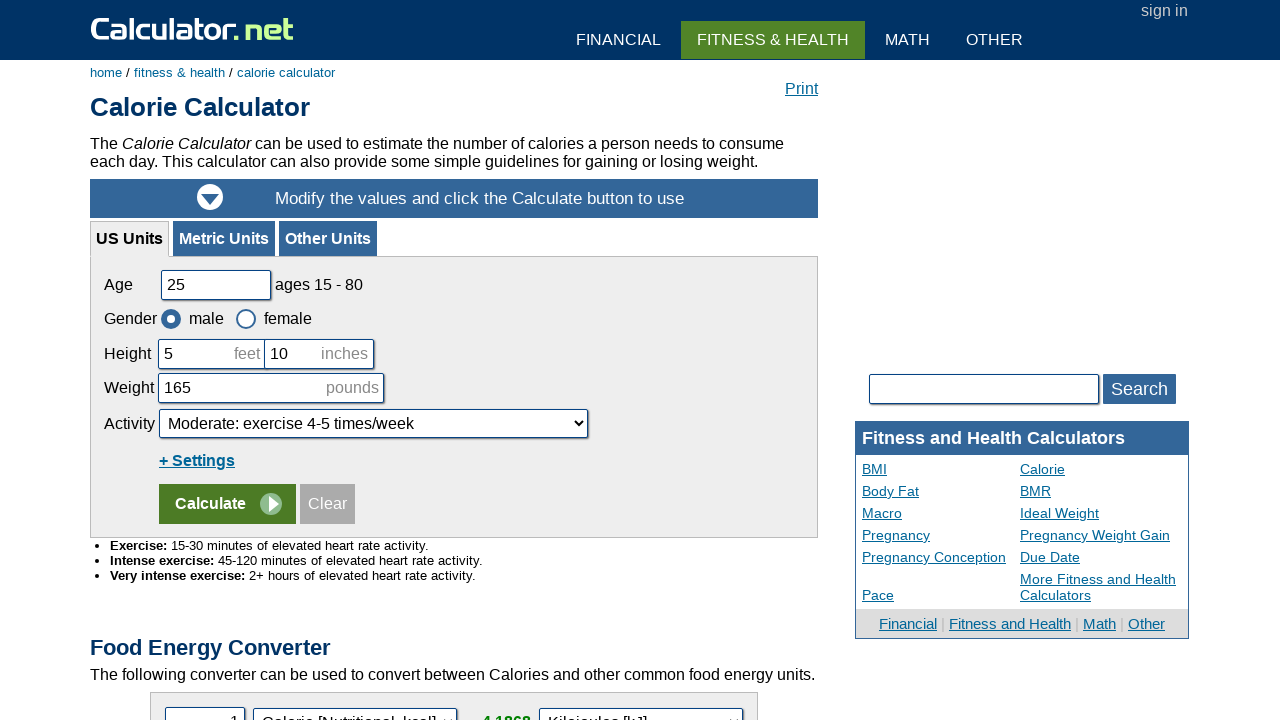